Tests clicking on Report A-7 link and verifies that the Report Filter/Options panel is displayed

Starting URL: https://ctsedwweb.ee.doe.gov/Annual/Report/report.aspx

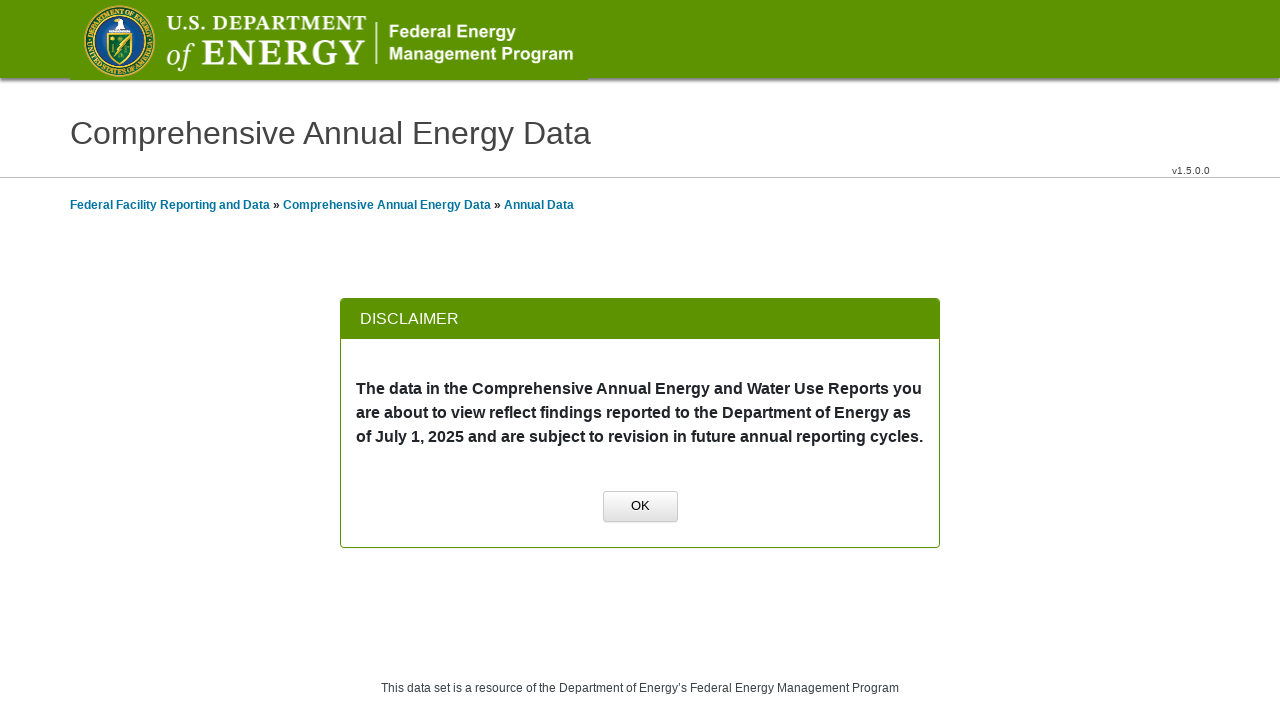

Clicked OK button to dismiss initial dialog at (640, 507) on xpath=//a[normalize-space()='OK']
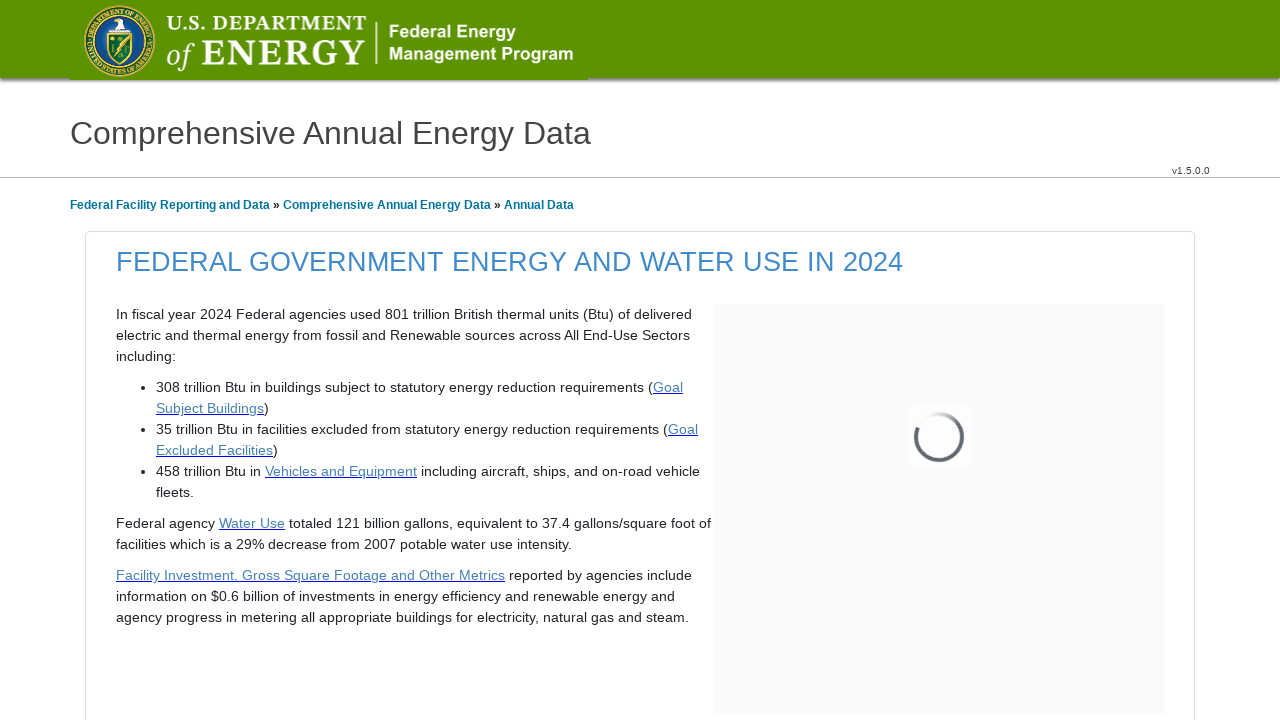

Scrolled to the group name element
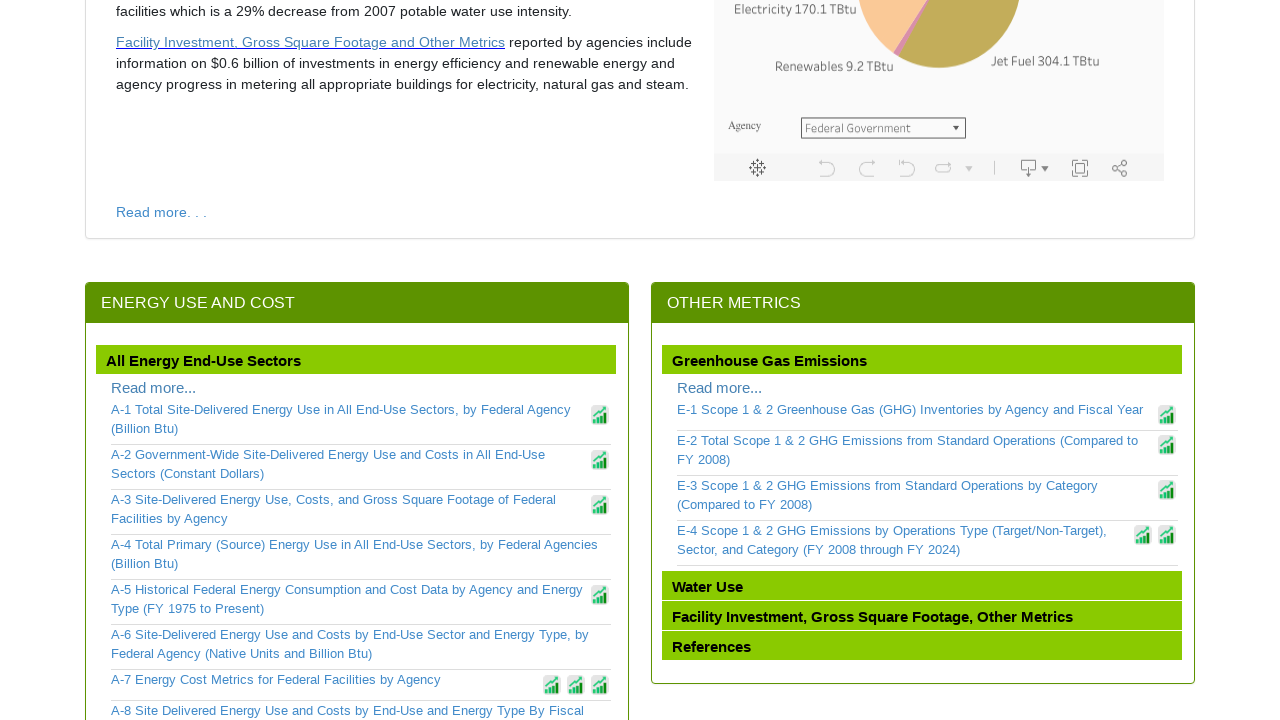

Clicked on Report A-7 link at (324, 680) on xpath=//a[contains(text(),'A-7')]
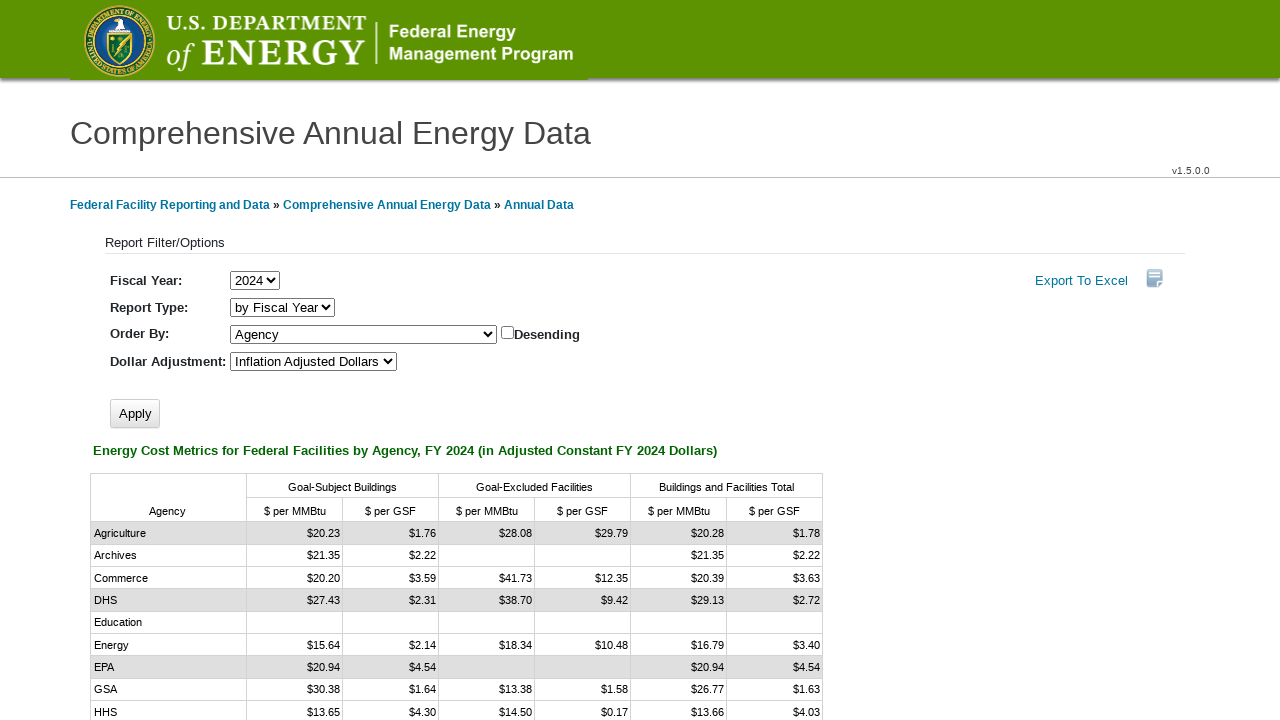

Verified Report Filter/Options panel is displayed
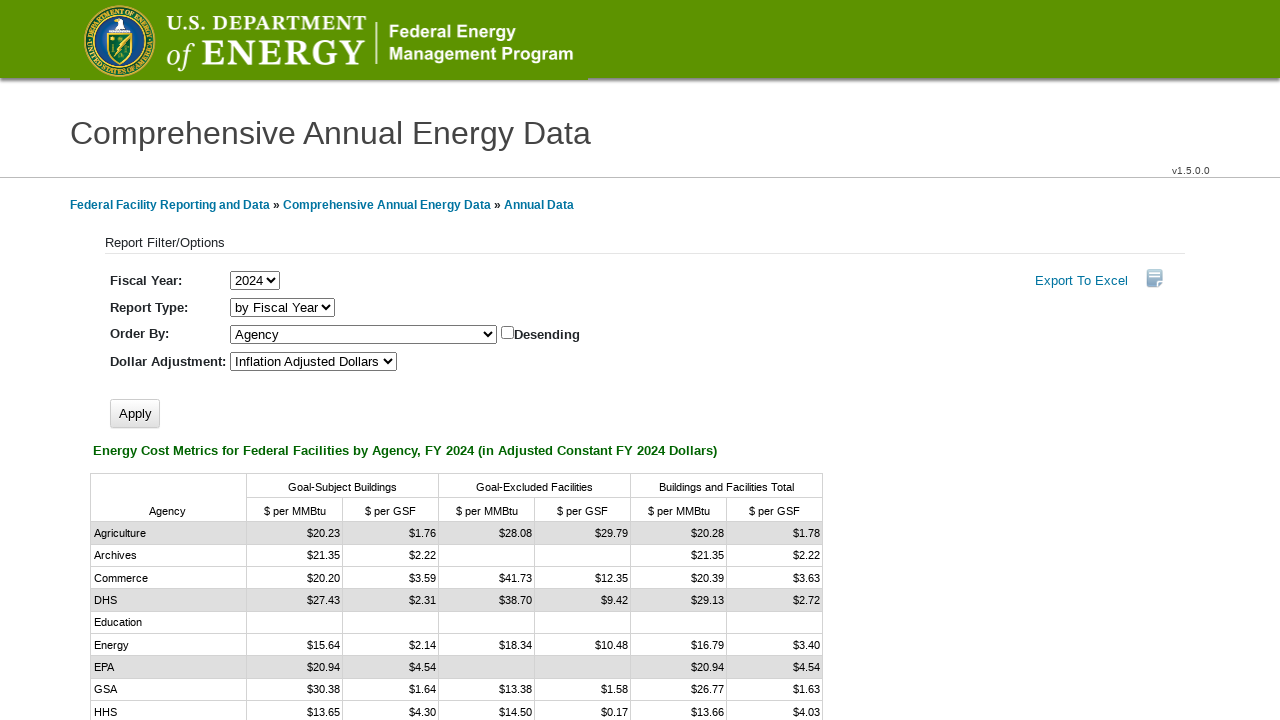

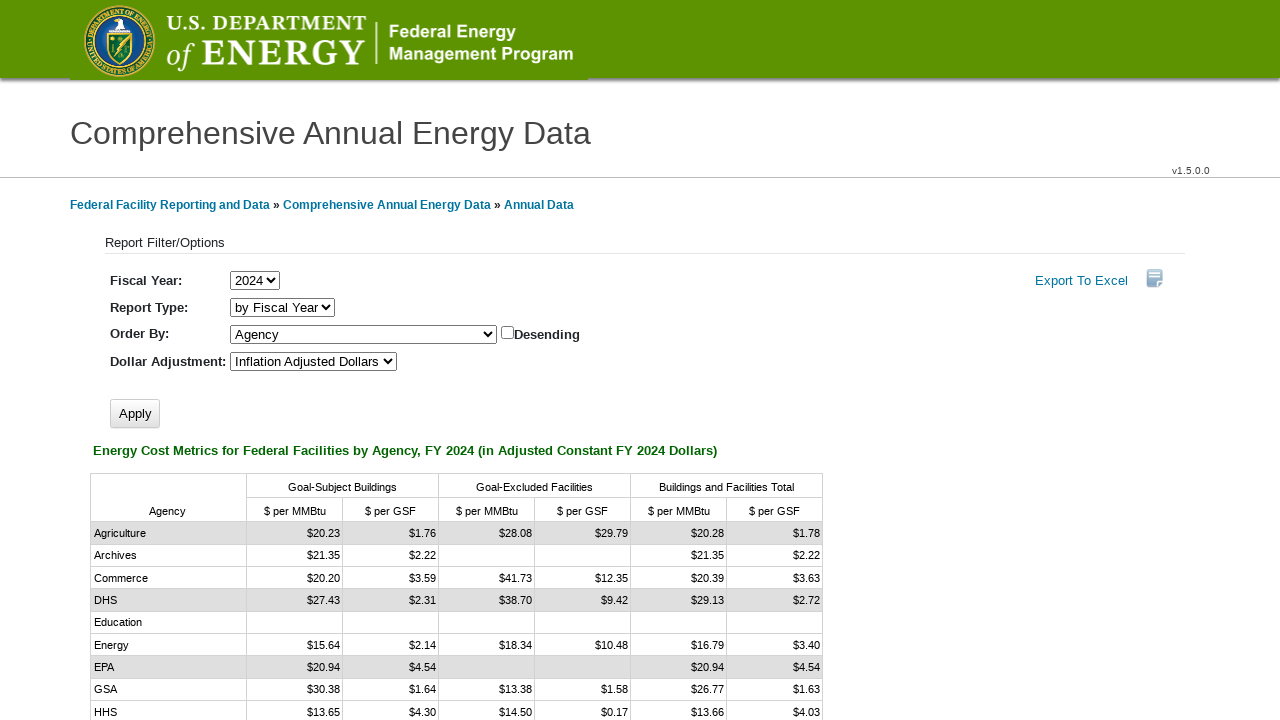